Fills out a Selenium practice form with personal information including name, gender, experience, date, profession, automation tools, continent selection, and Selenium commands selection.

Starting URL: https://www.techlistic.com/p/selenium-practice-form.html

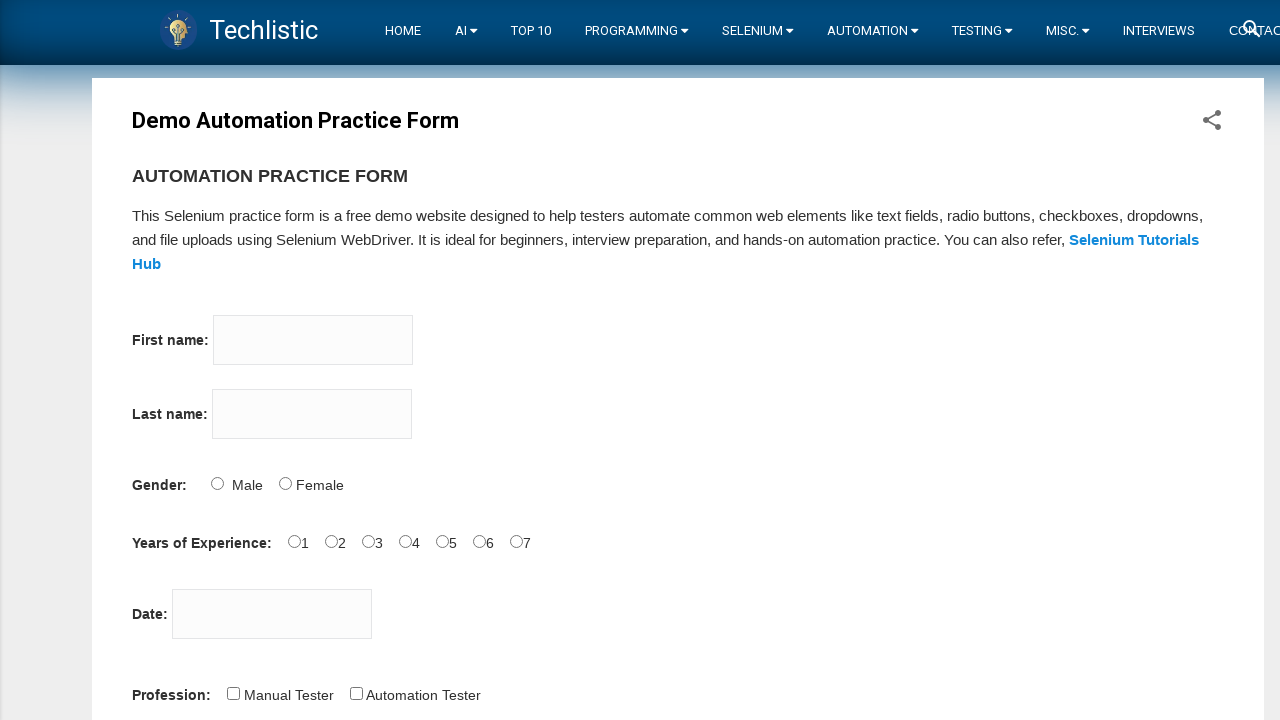

Filled first name field with 'Jelena' on input[name='firstname']
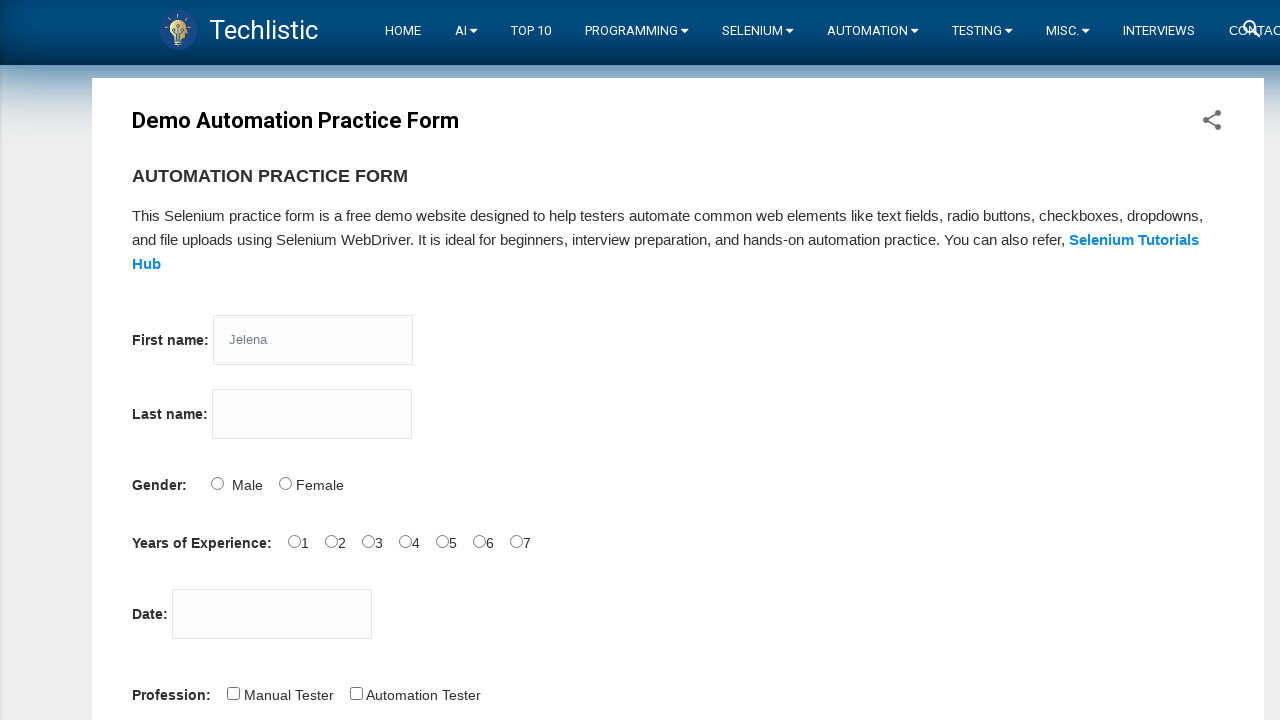

Filled last name field with 'Radosavljevic' on input[name='lastname']
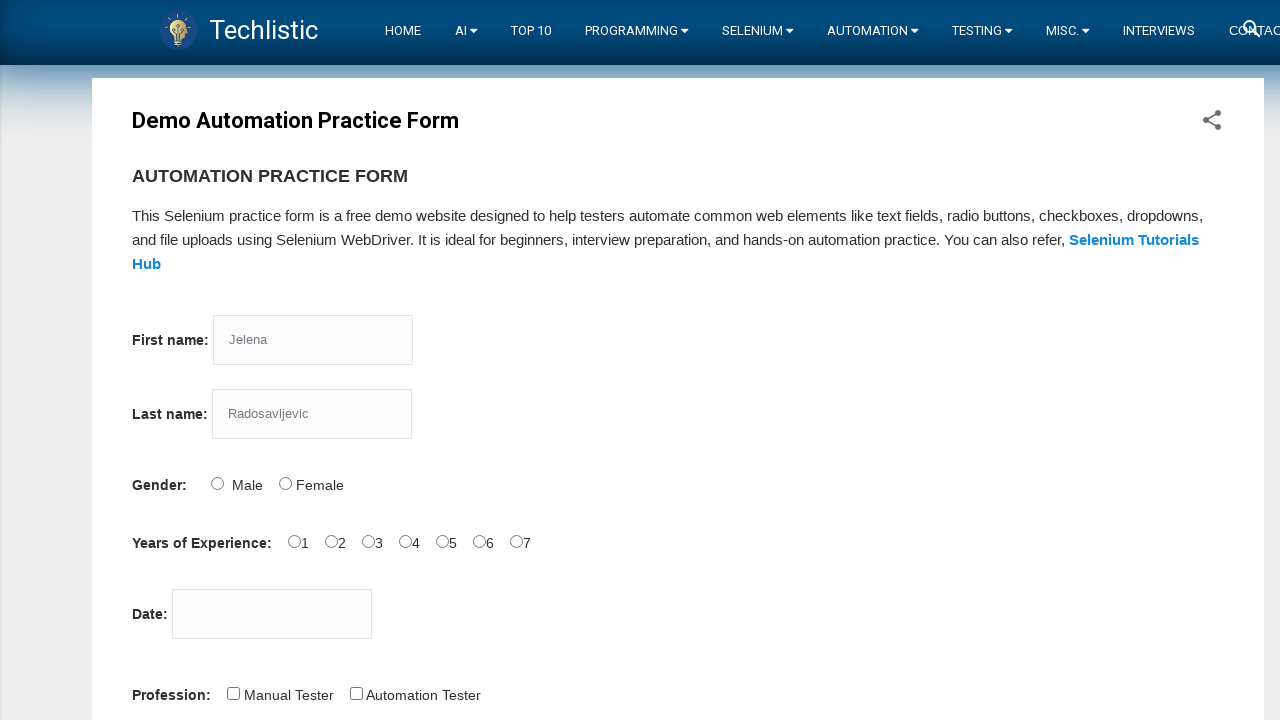

Selected Male gender option at (285, 483) on #sex-1
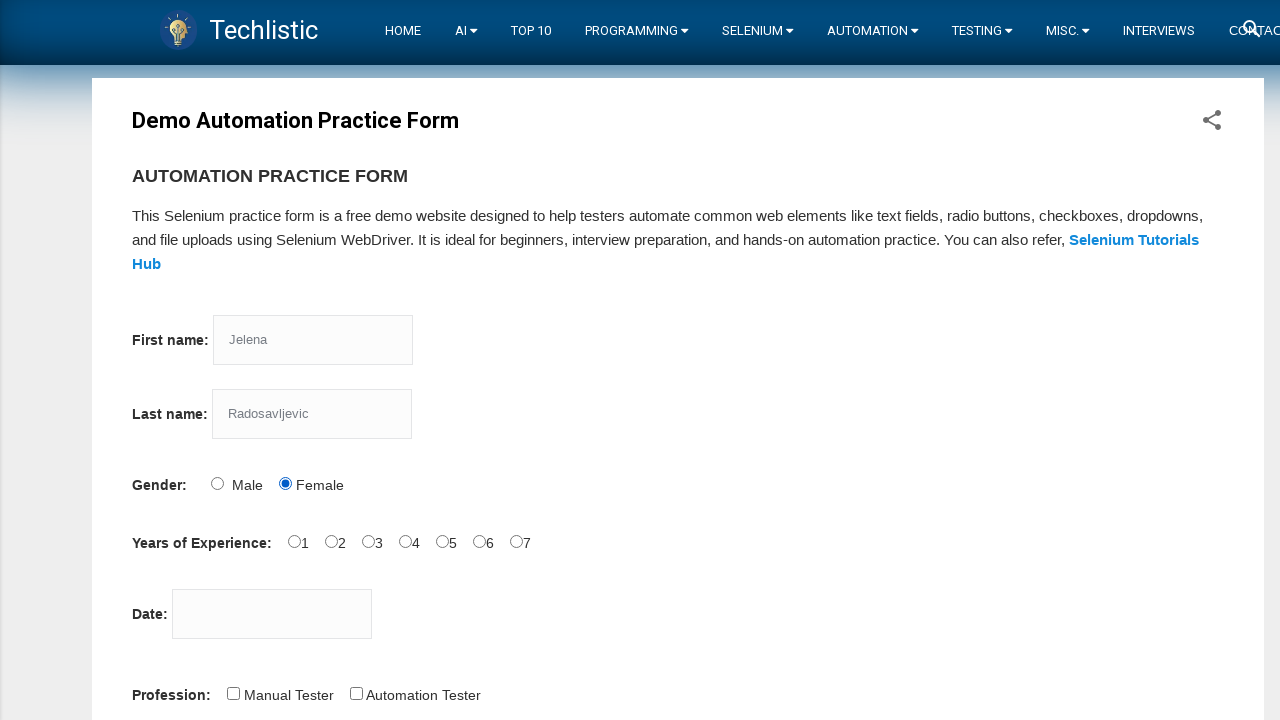

Selected 6 years of experience at (516, 541) on #exp-6
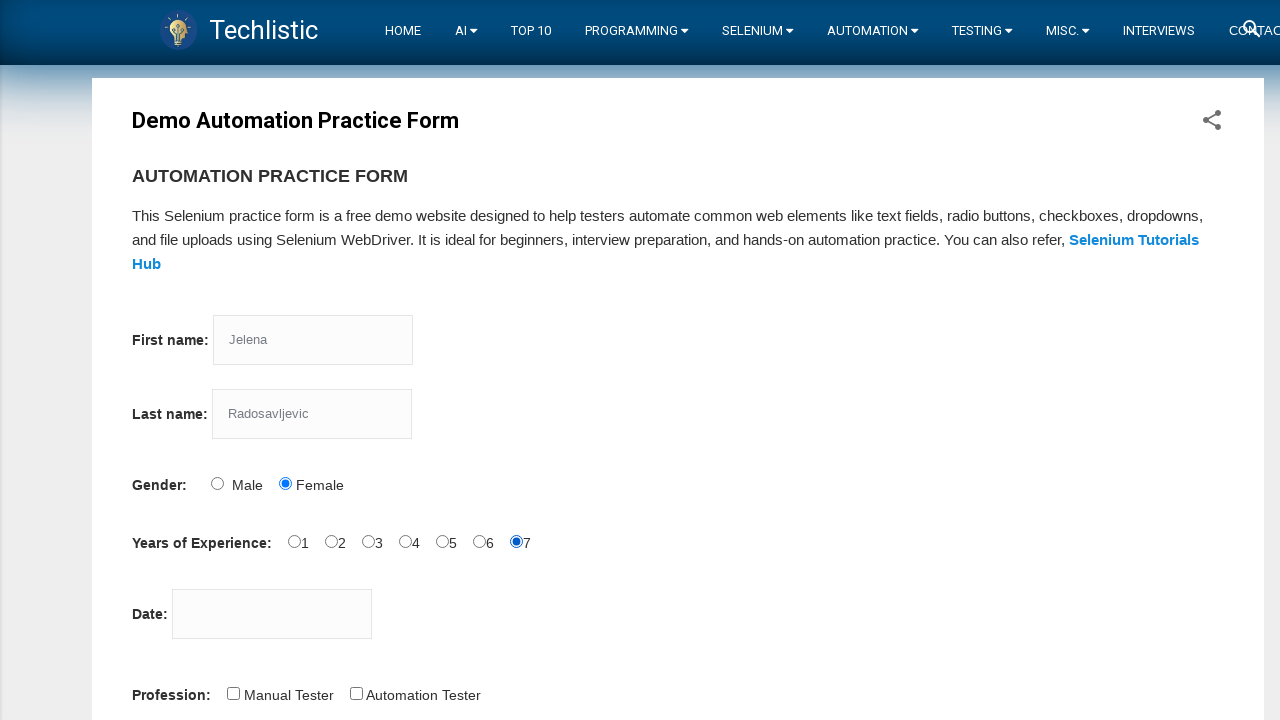

Filled date field with '13.09.2020.' on input#datepicker
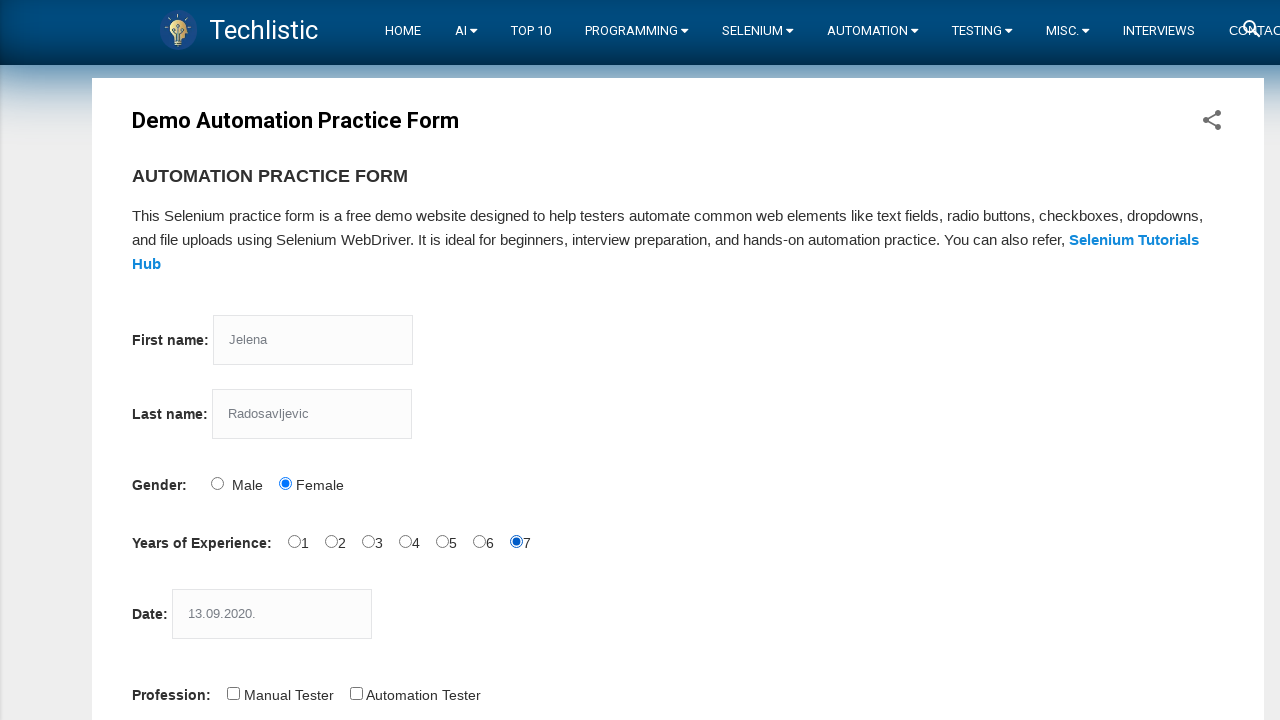

Selected Manual Tester profession at (233, 693) on #profession-0
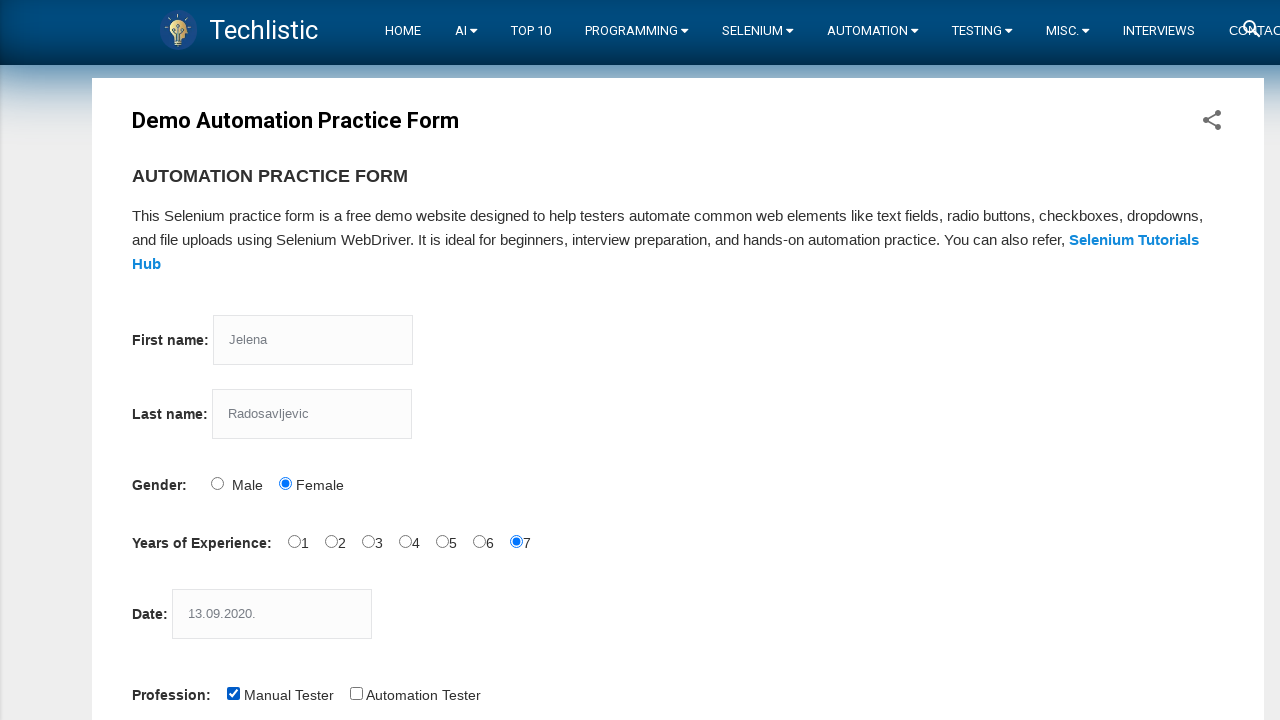

Selected Selenium IDE automation tool at (446, 360) on #tool-2
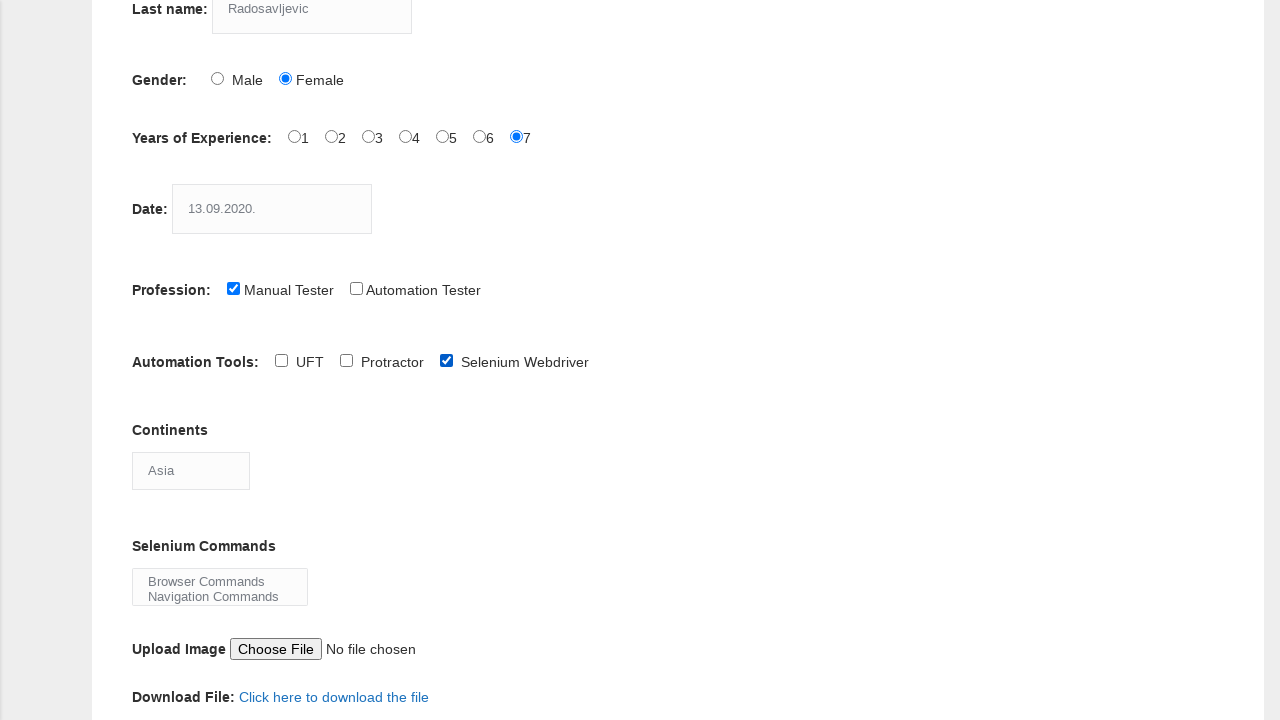

Selected Europe from continent dropdown on select#continents
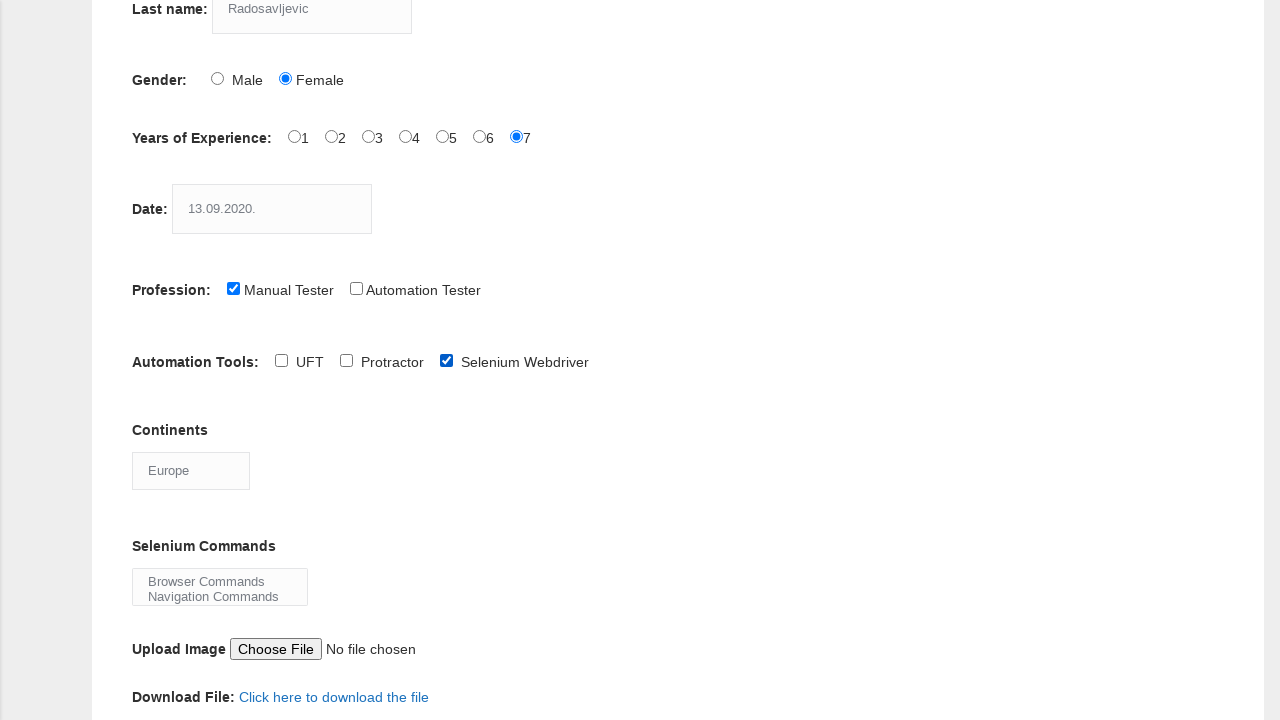

Selected Selenium command at index 3 from multi-select on select#selenium_commands
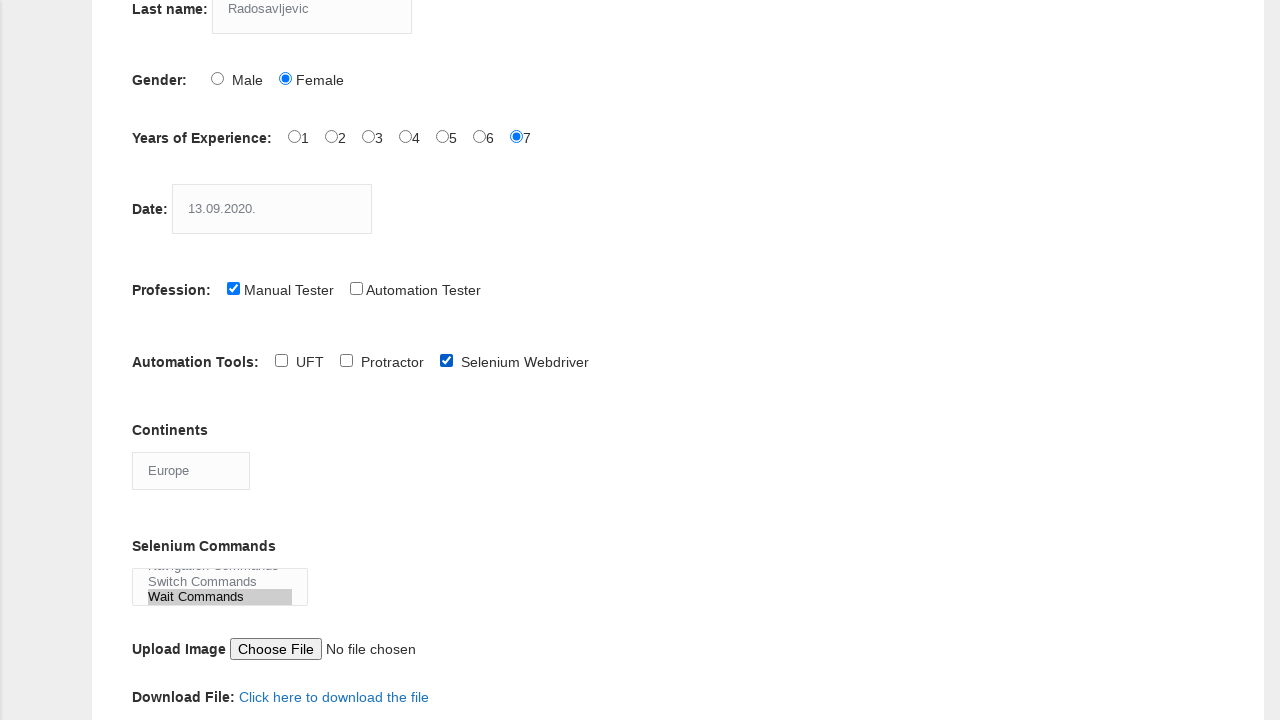

Clicked submit button to complete form submission at (157, 360) on button#submit
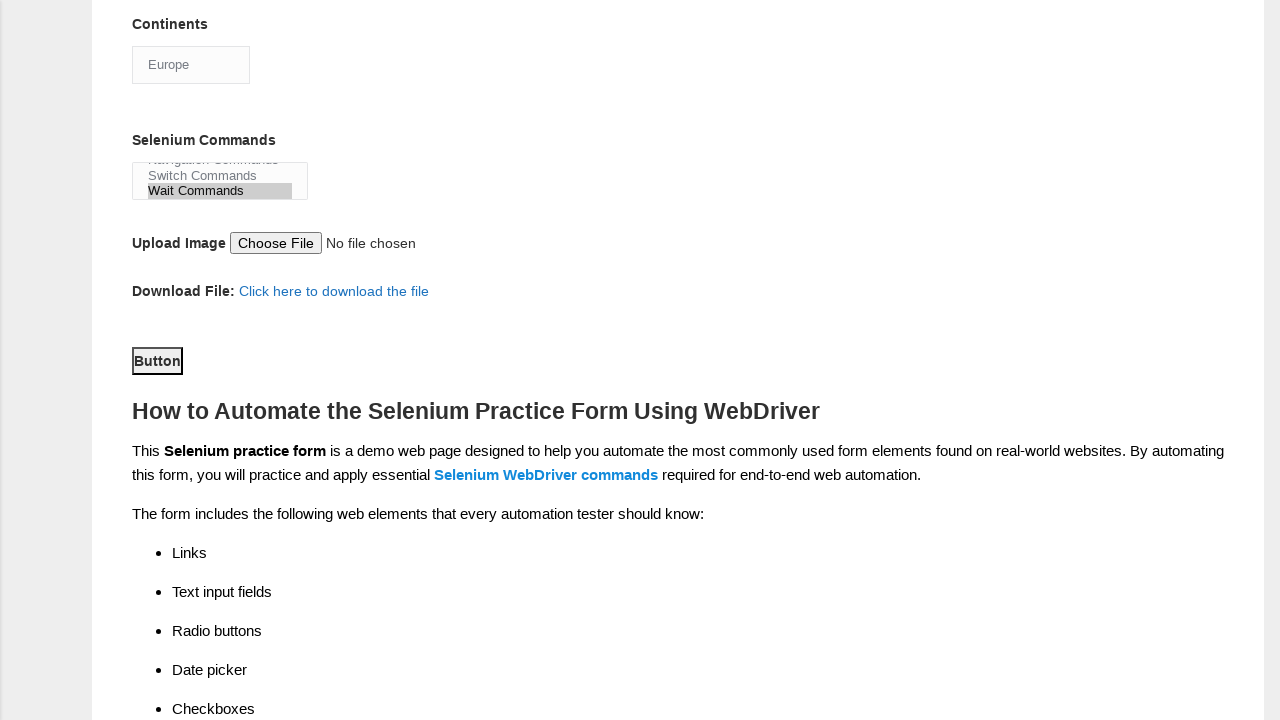

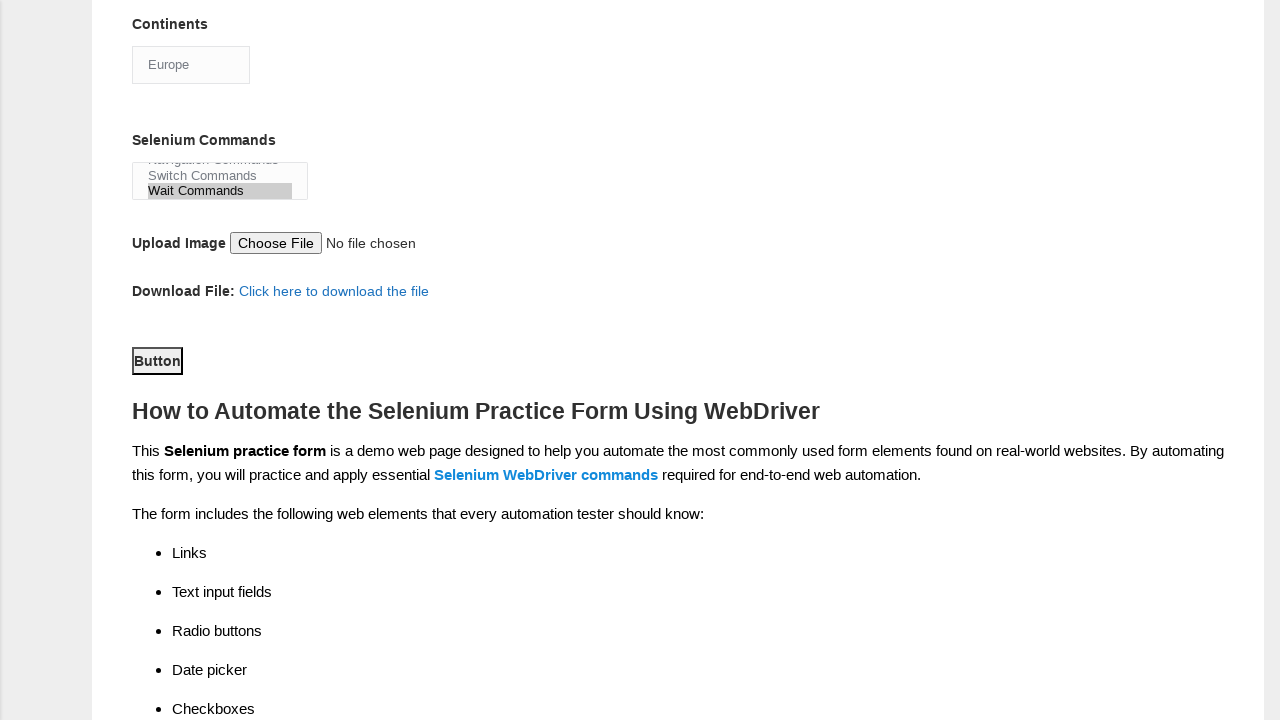